Tests dynamic loading by clicking a button and waiting for text to become visible

Starting URL: https://automationfc.github.io/dynamic-loading/

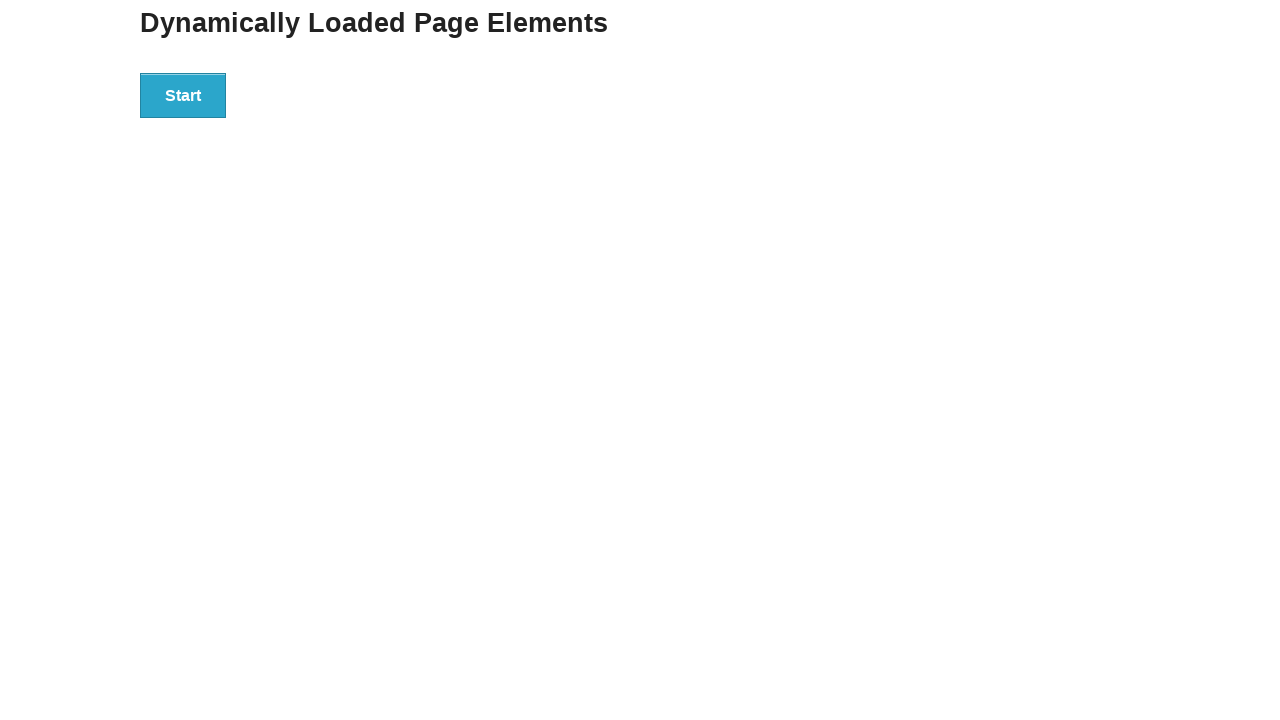

Clicked the Start button to trigger dynamic loading at (183, 95) on div#start>button
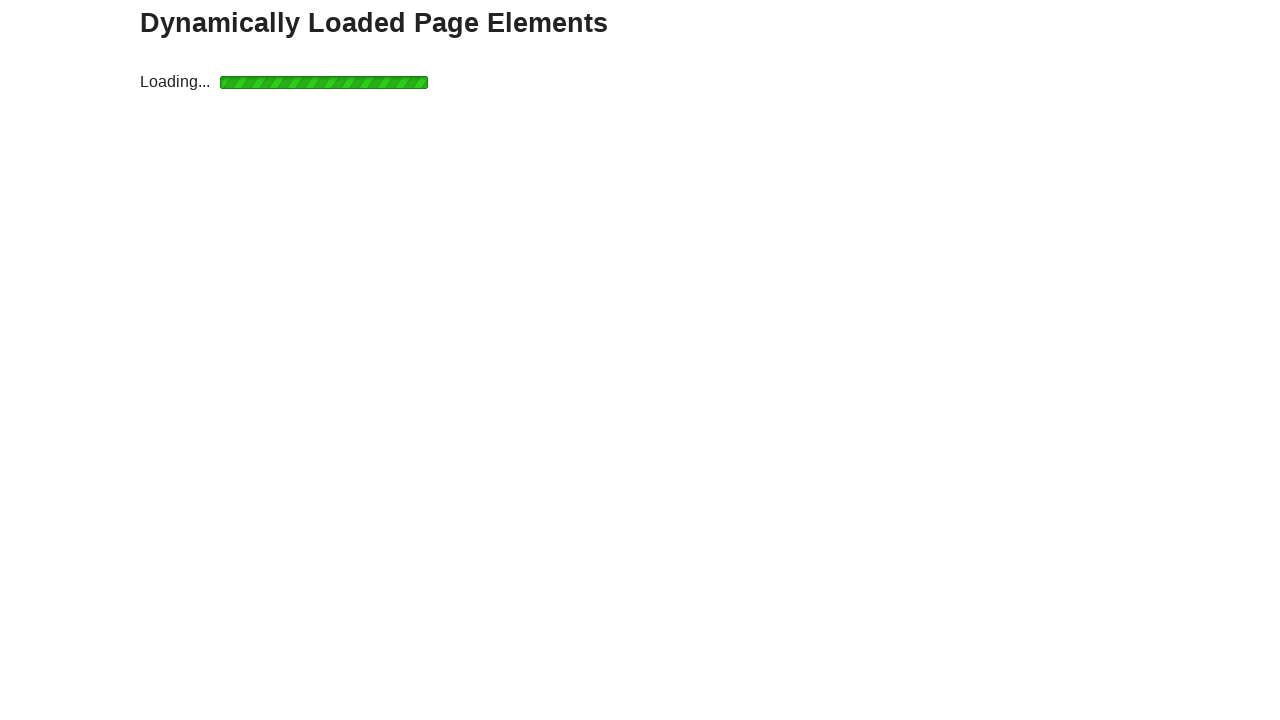

Waited for 'Hello World' text to become visible
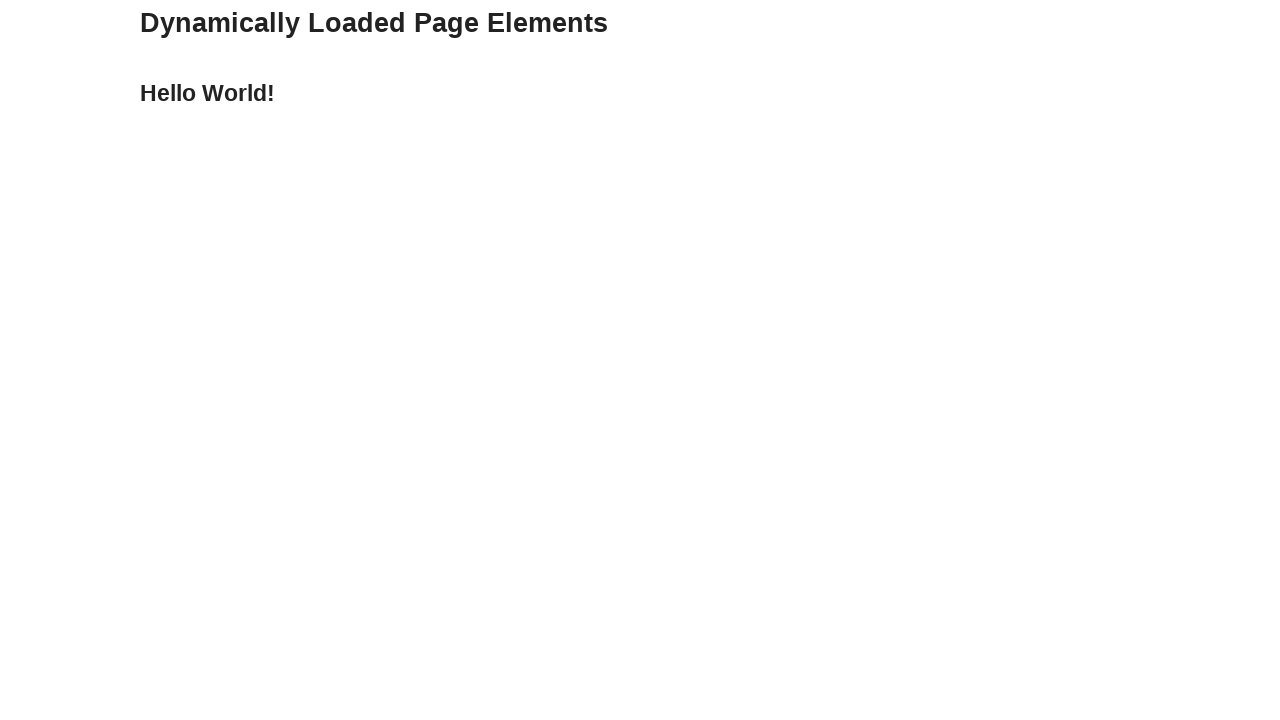

Verified that the text content equals 'Hello World!'
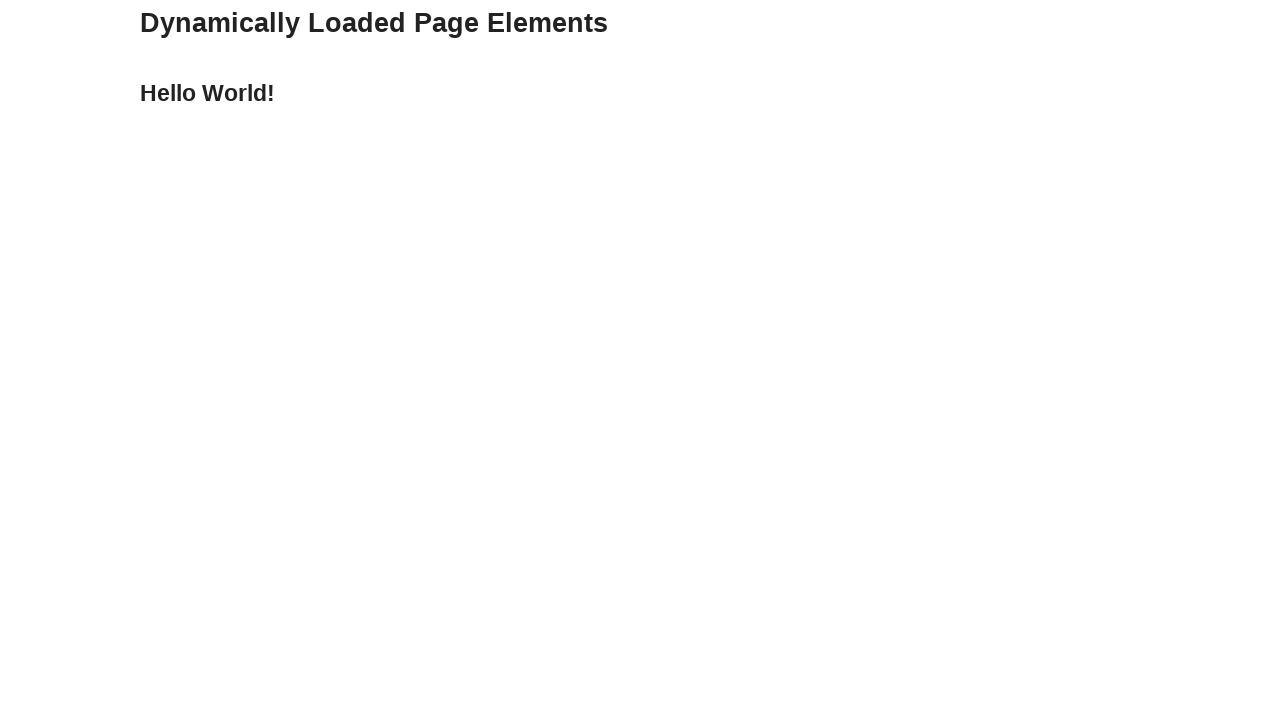

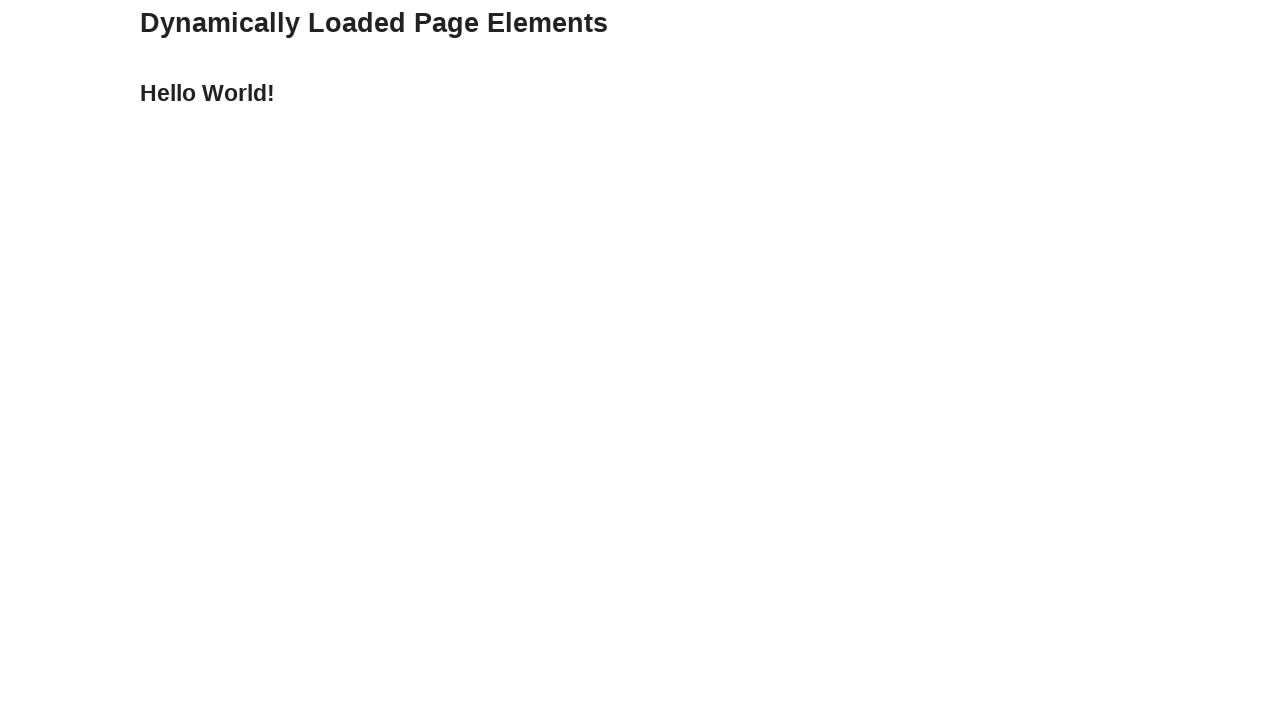